Navigates to the OrangeHRM demo login page and waits for it to load completely

Starting URL: https://opensource-demo.orangehrmlive.com/web/index.php/auth/login

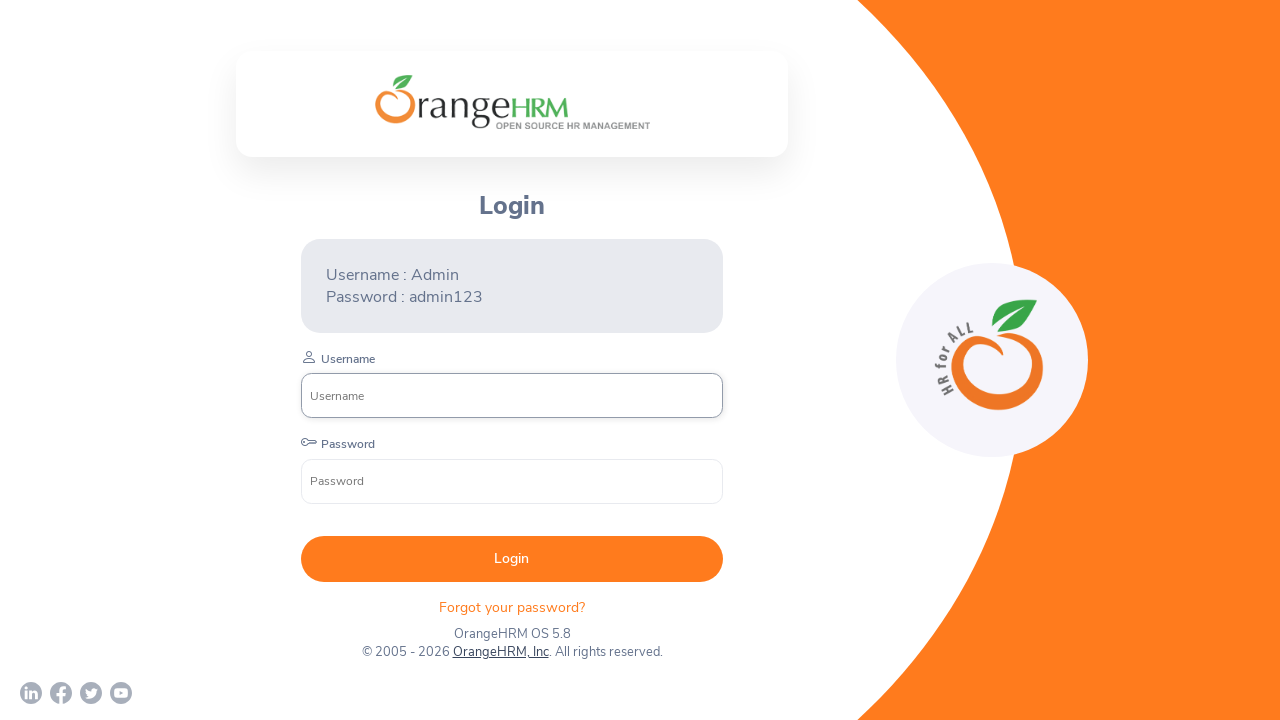

OrangeHRM login page fully loaded with networkidle state
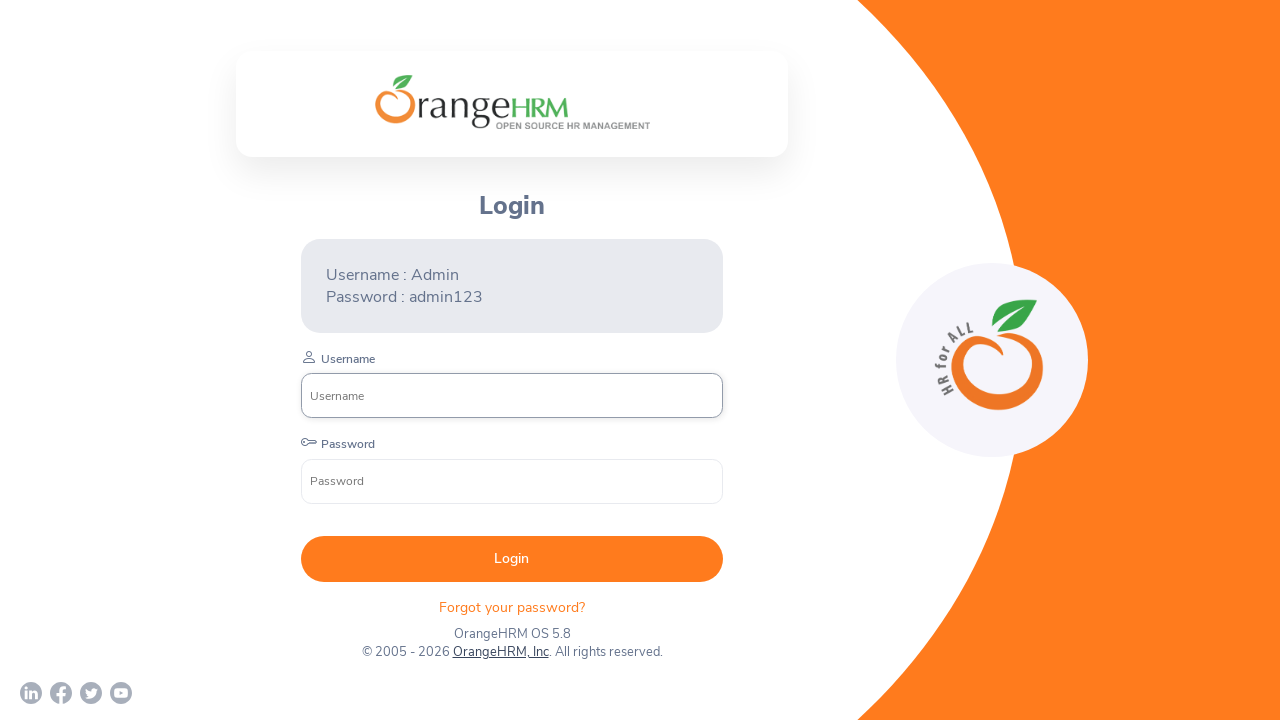

Login form username field is visible
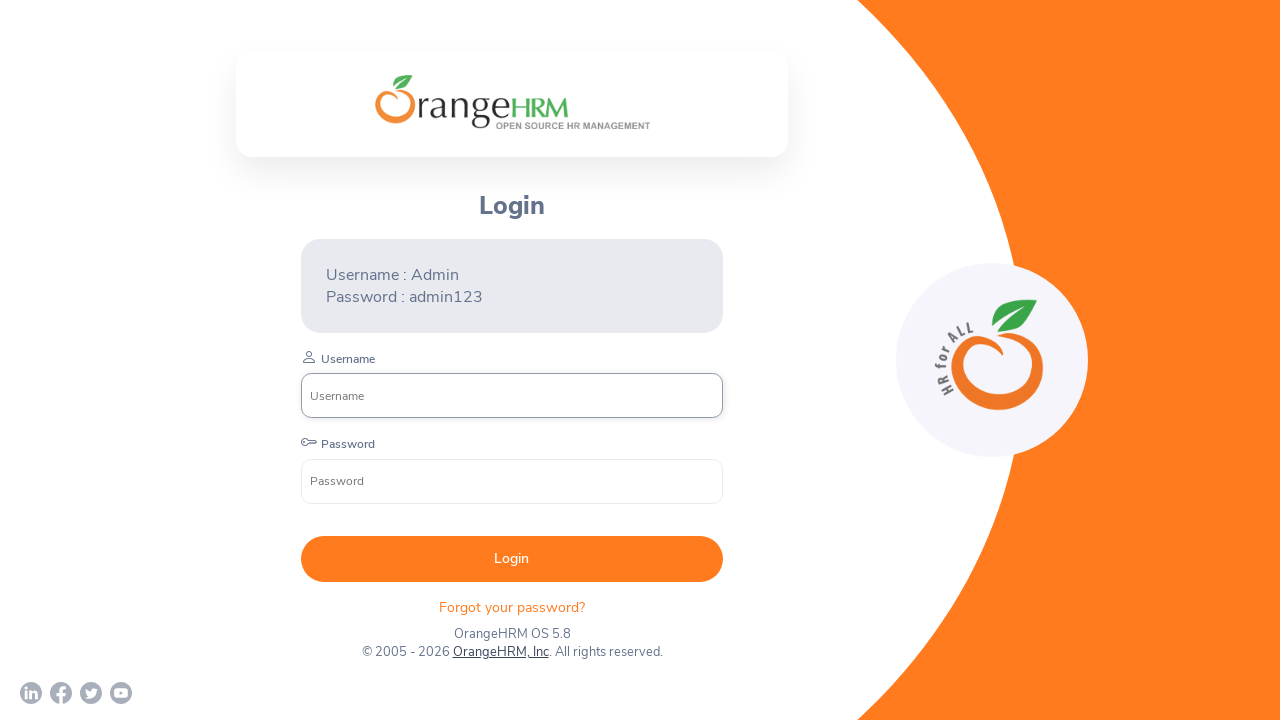

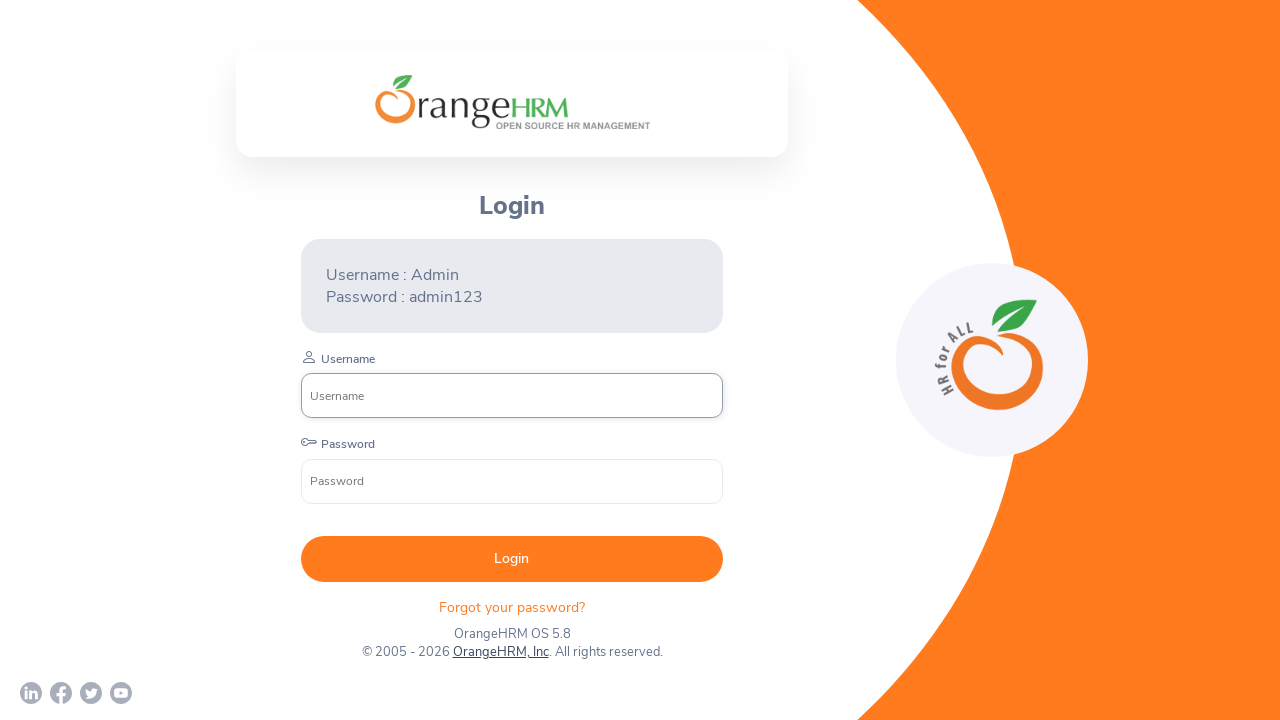